Tests that a todo item is removed when edited to an empty string

Starting URL: https://demo.playwright.dev/todomvc

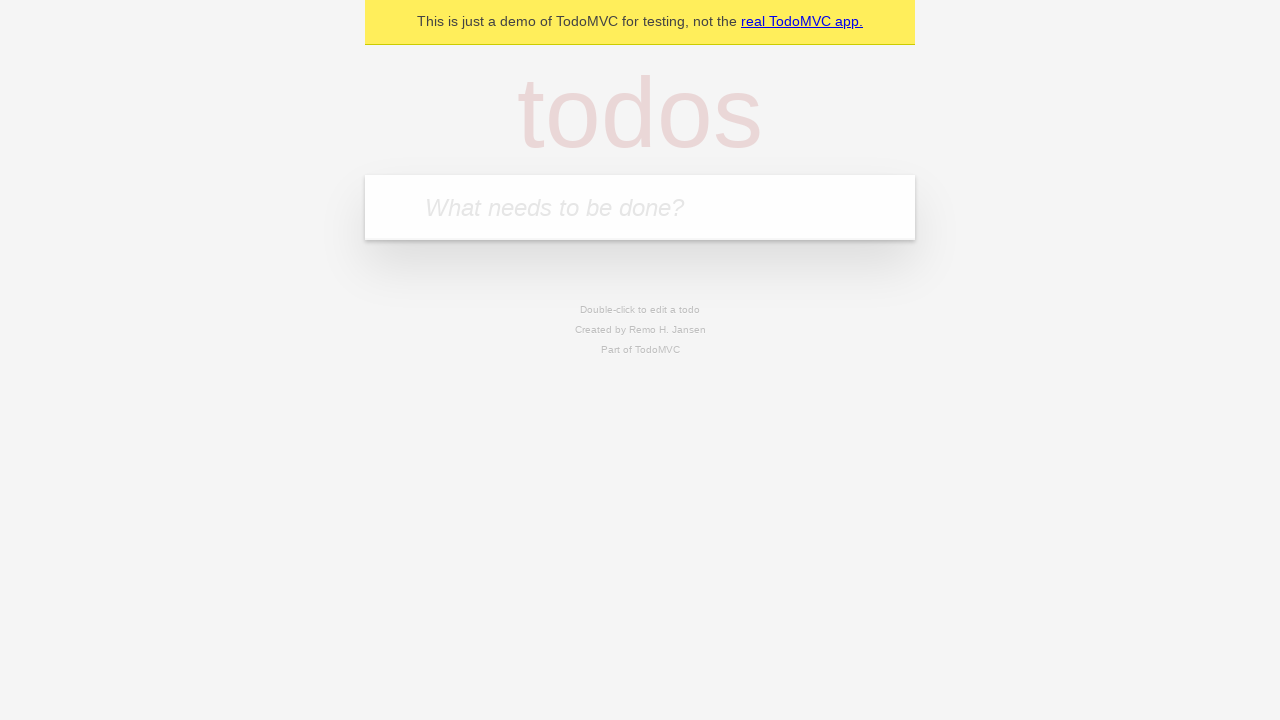

Filled todo input with 'buy some cheese' on internal:attr=[placeholder="What needs to be done?"i]
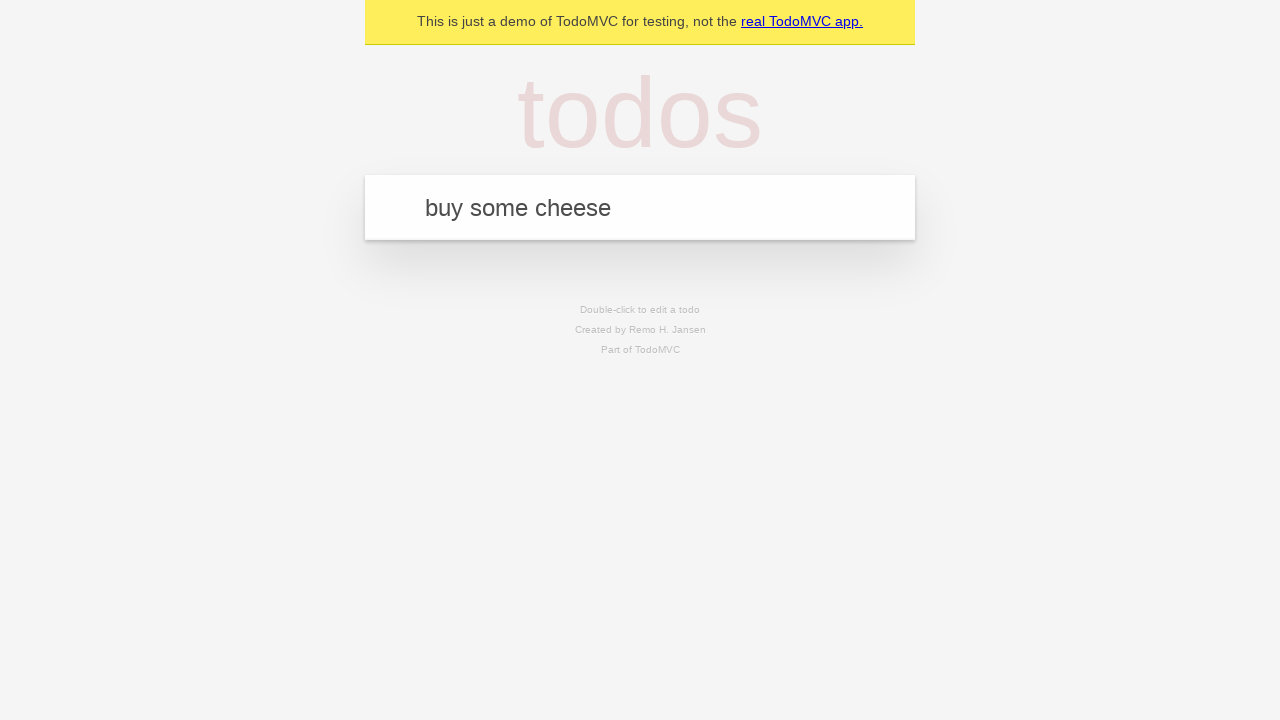

Pressed Enter to add first todo item on internal:attr=[placeholder="What needs to be done?"i]
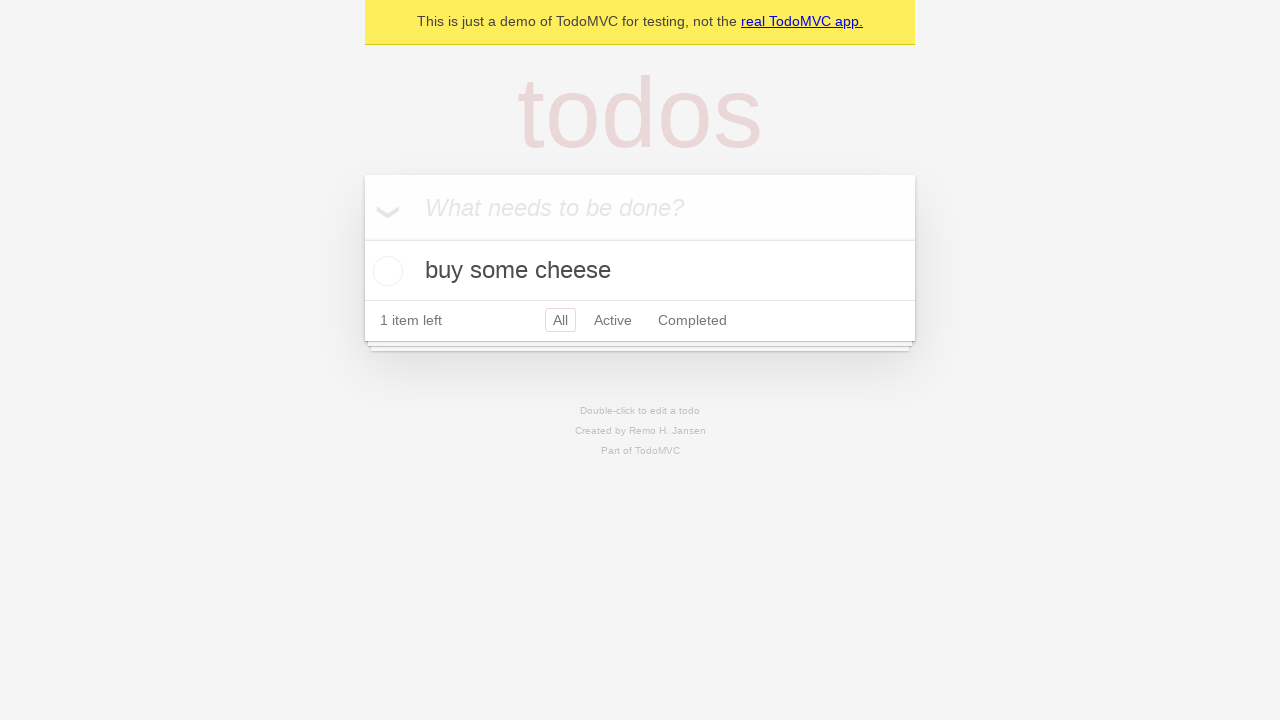

Filled todo input with 'feed the cat' on internal:attr=[placeholder="What needs to be done?"i]
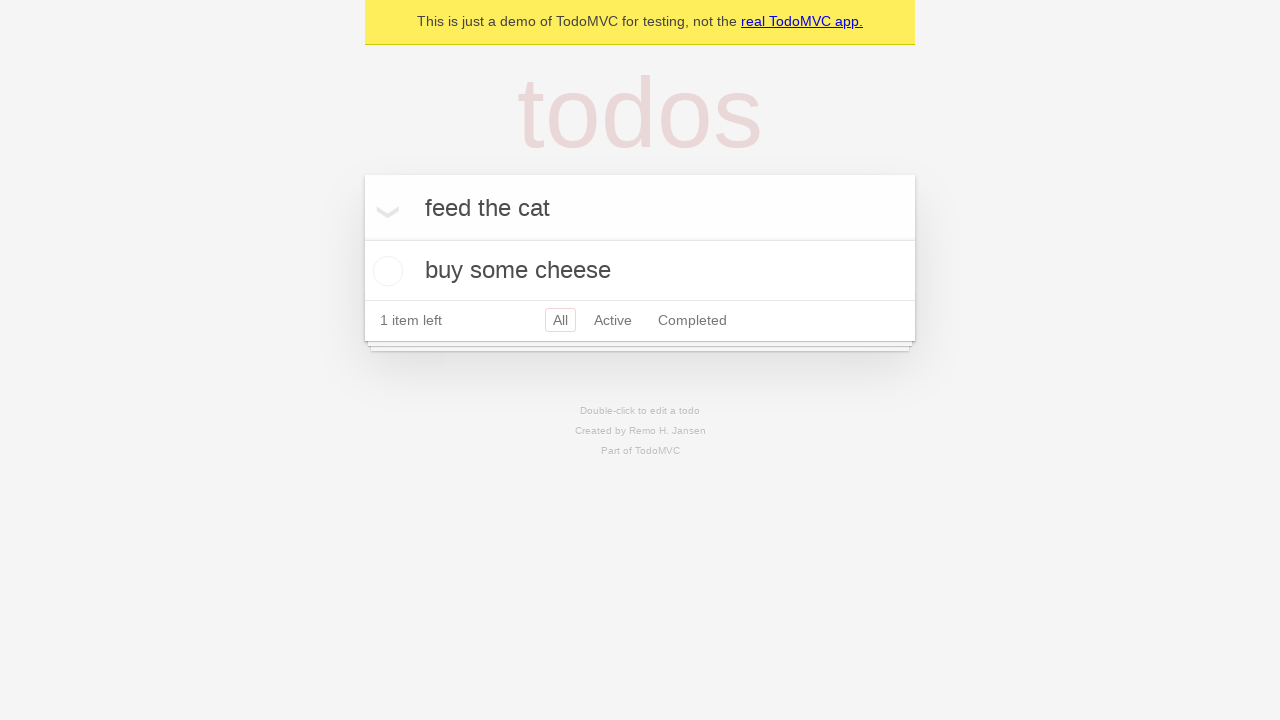

Pressed Enter to add second todo item on internal:attr=[placeholder="What needs to be done?"i]
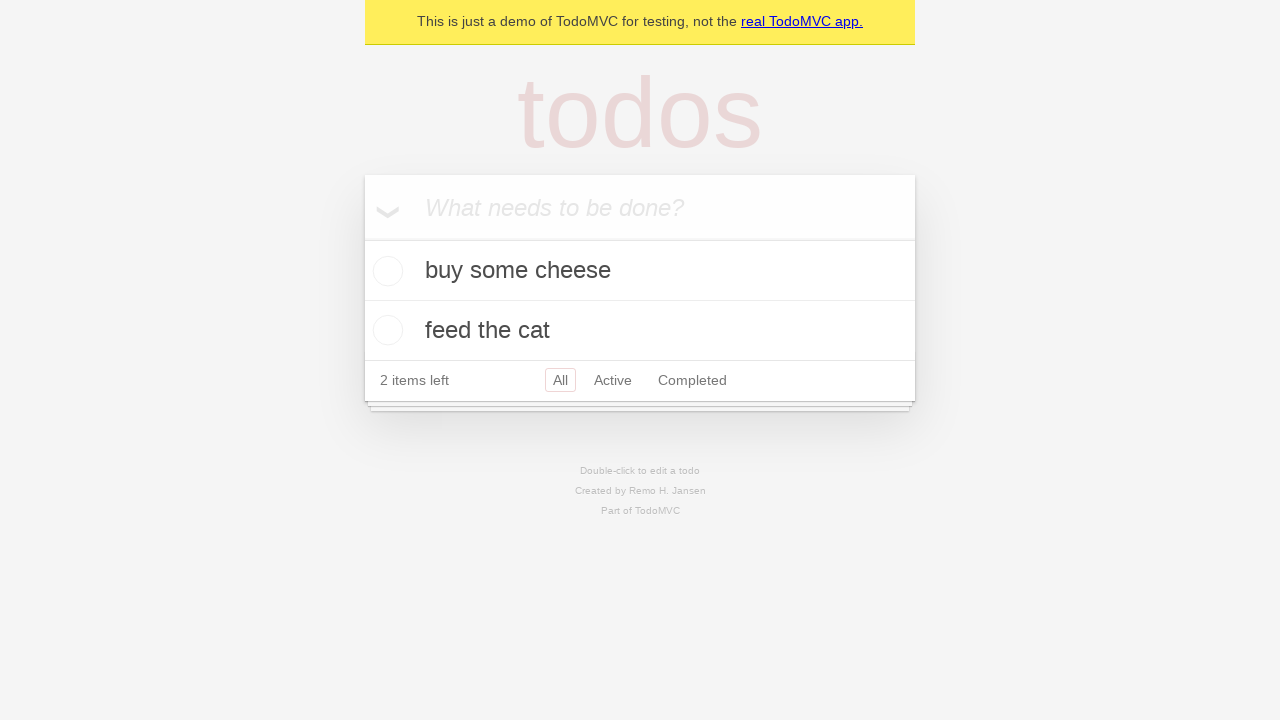

Filled todo input with 'book a doctors appointment' on internal:attr=[placeholder="What needs to be done?"i]
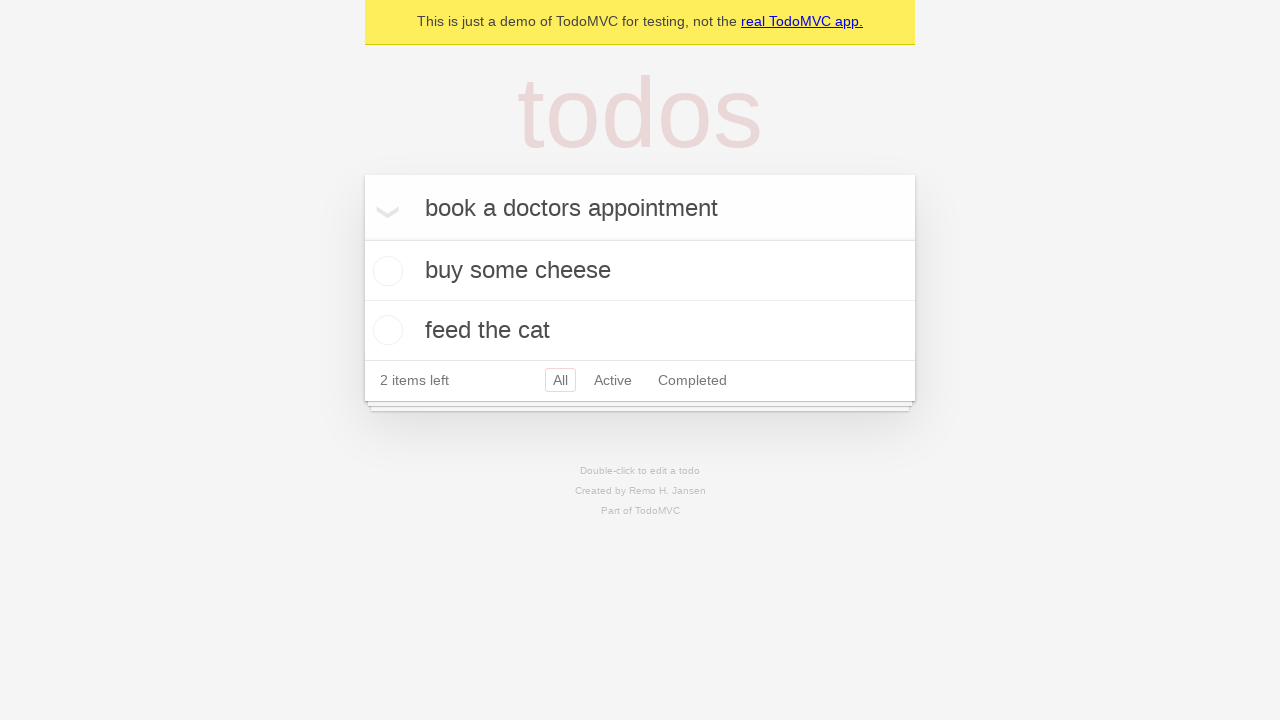

Pressed Enter to add third todo item on internal:attr=[placeholder="What needs to be done?"i]
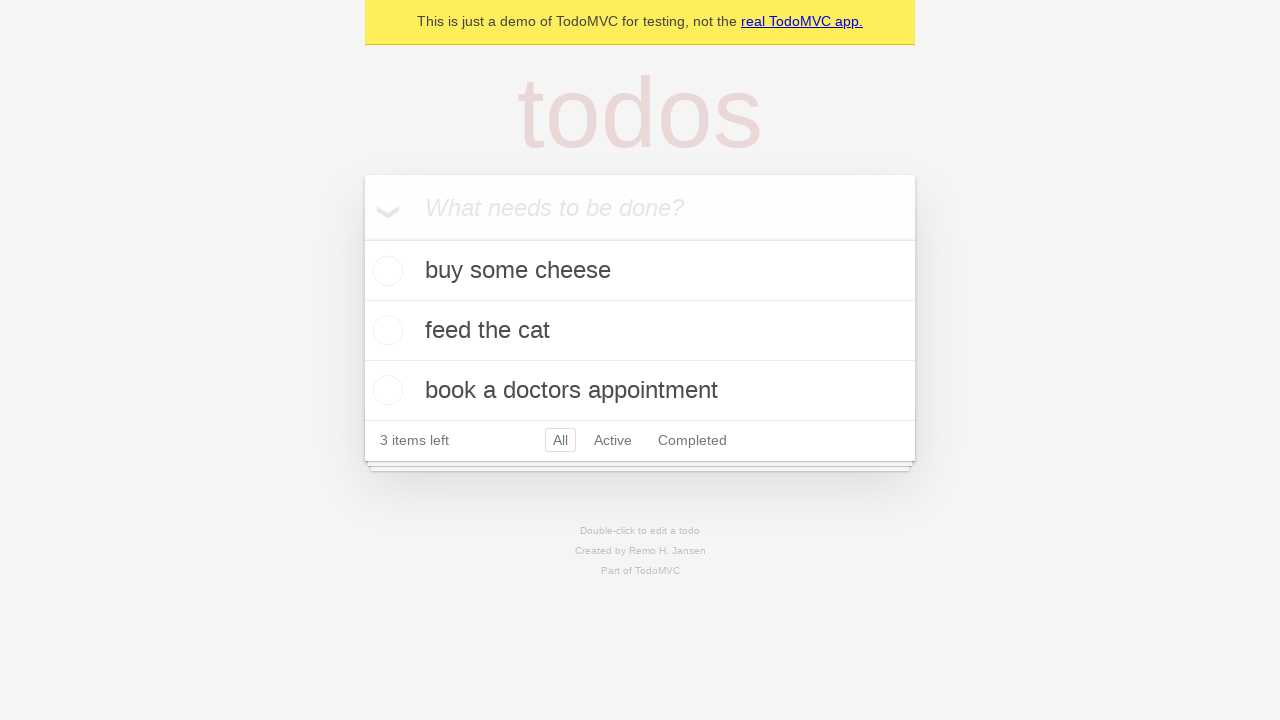

Double-clicked on second todo item to enter edit mode at (640, 331) on internal:testid=[data-testid="todo-item"s] >> nth=1
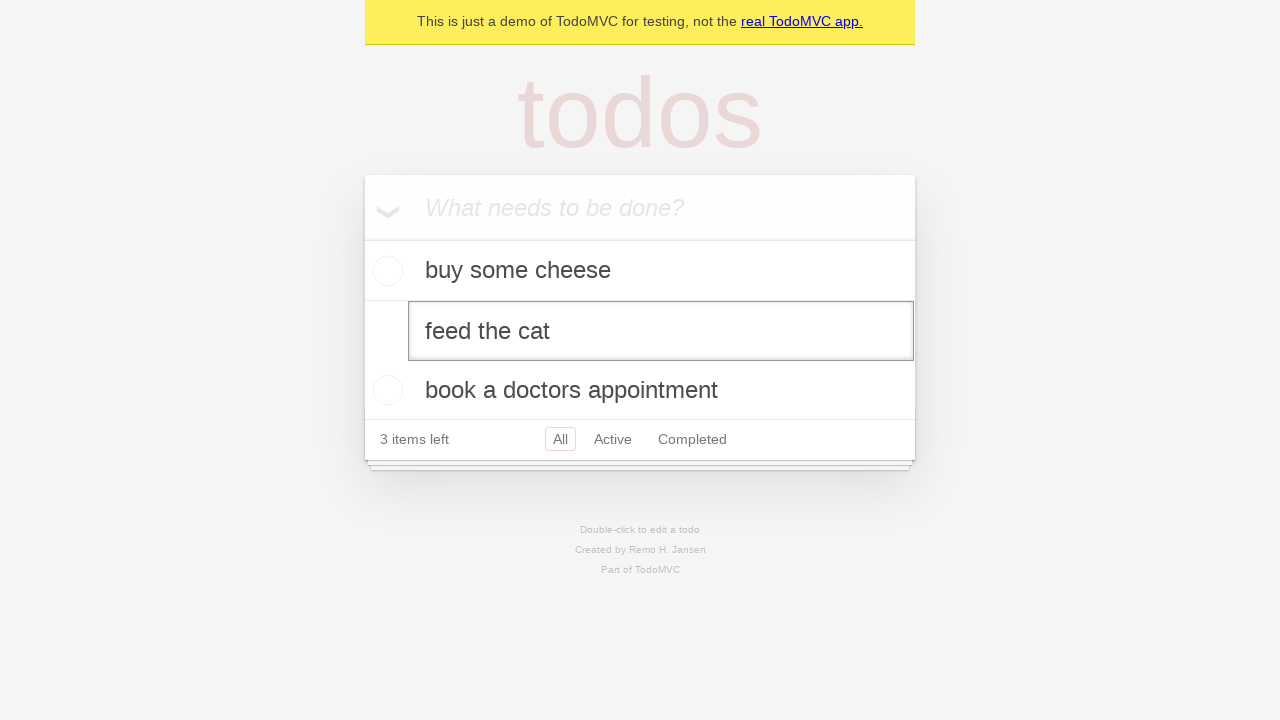

Cleared the todo text by filling with empty string on internal:testid=[data-testid="todo-item"s] >> nth=1 >> internal:role=textbox[nam
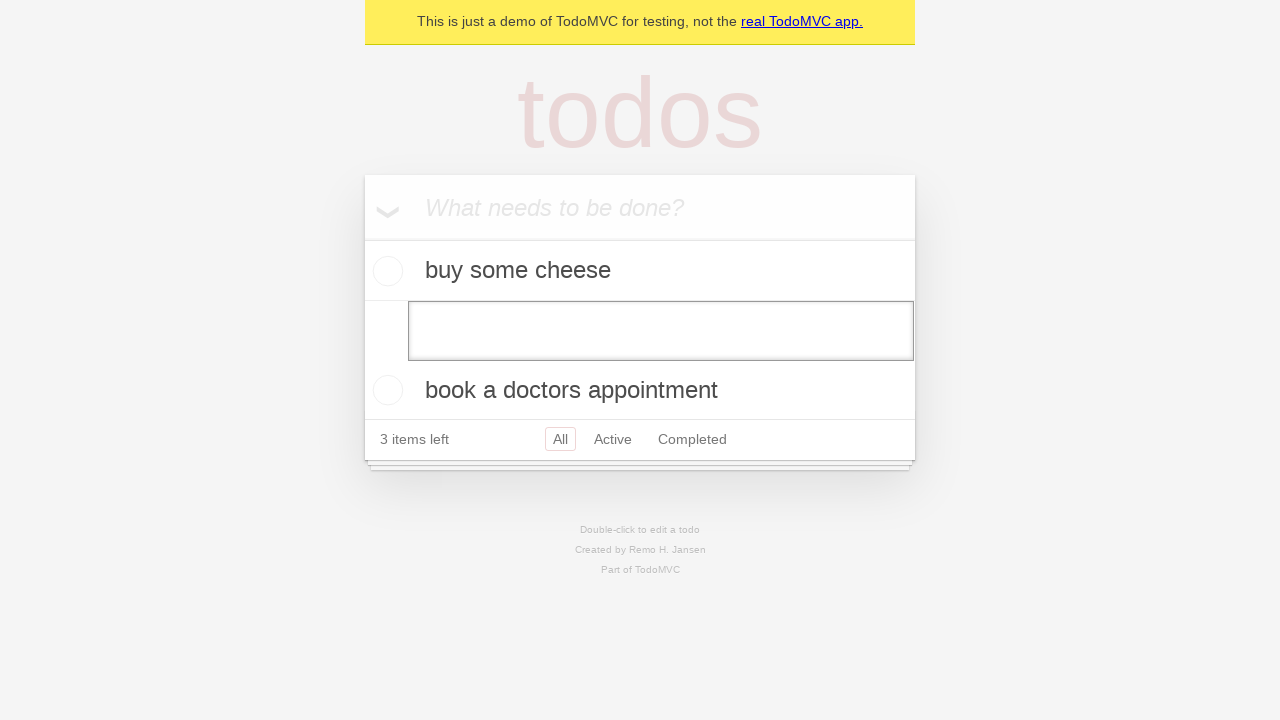

Pressed Enter to confirm edit with empty text, removing the todo item on internal:testid=[data-testid="todo-item"s] >> nth=1 >> internal:role=textbox[nam
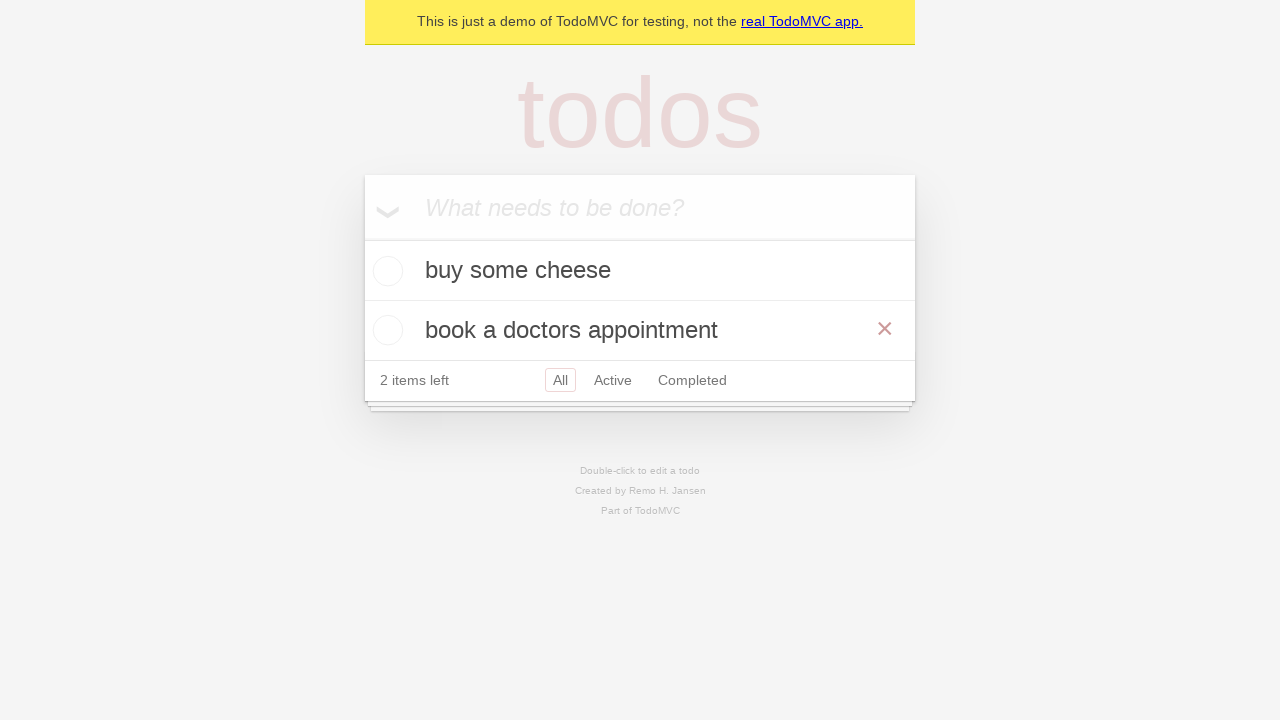

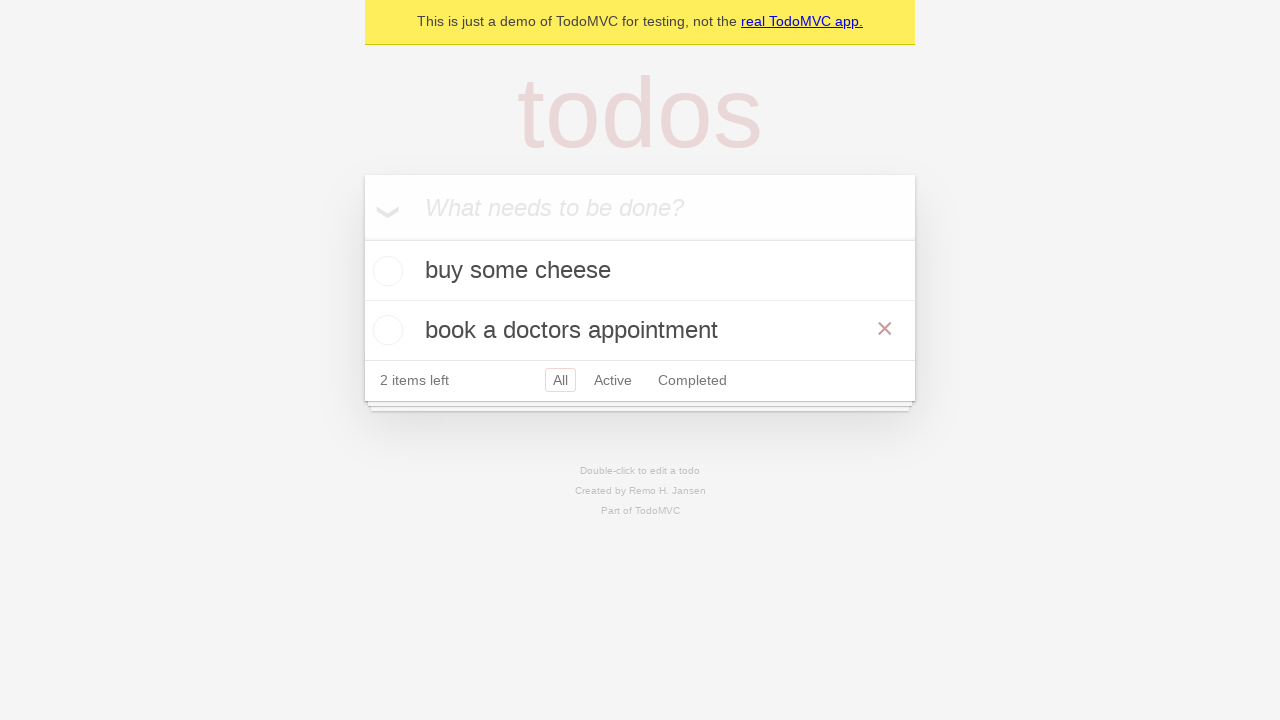